Tests infinite scrolling functionality on YouTube homepage by repeatedly scrolling down the page using JavaScript execution

Starting URL: https://www.youtube.com/

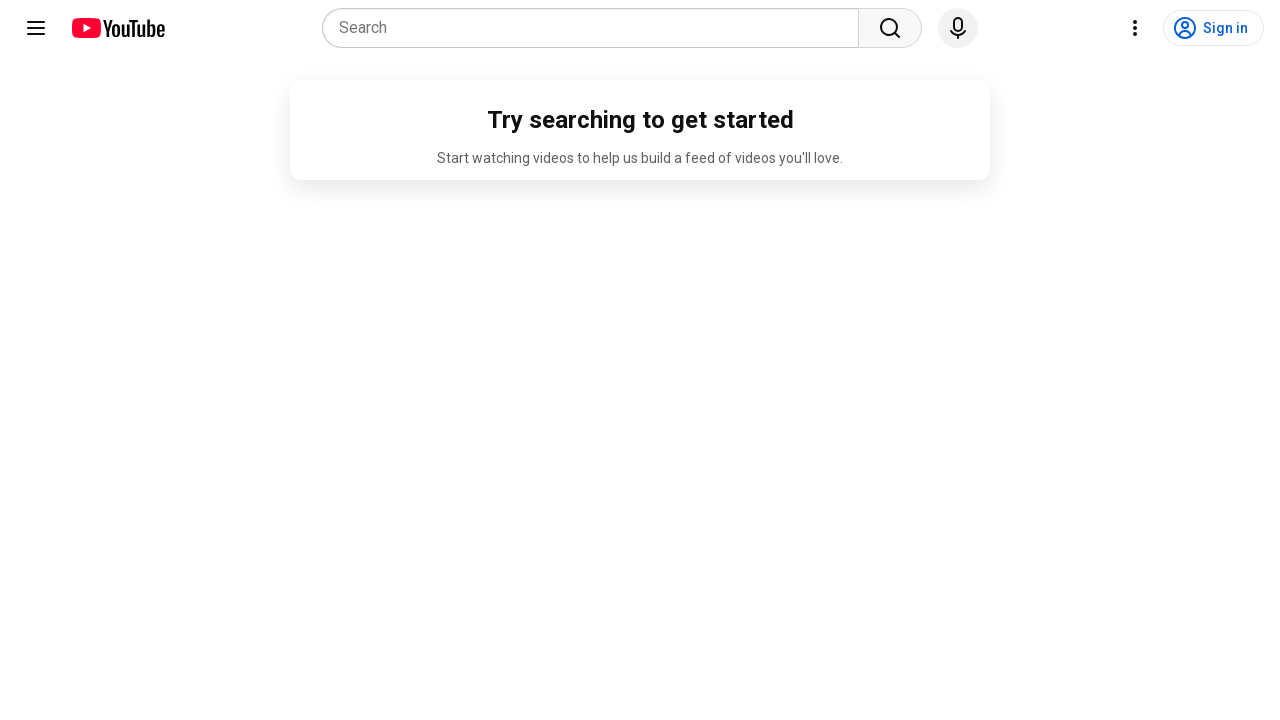

Set viewport size to 1920x1080
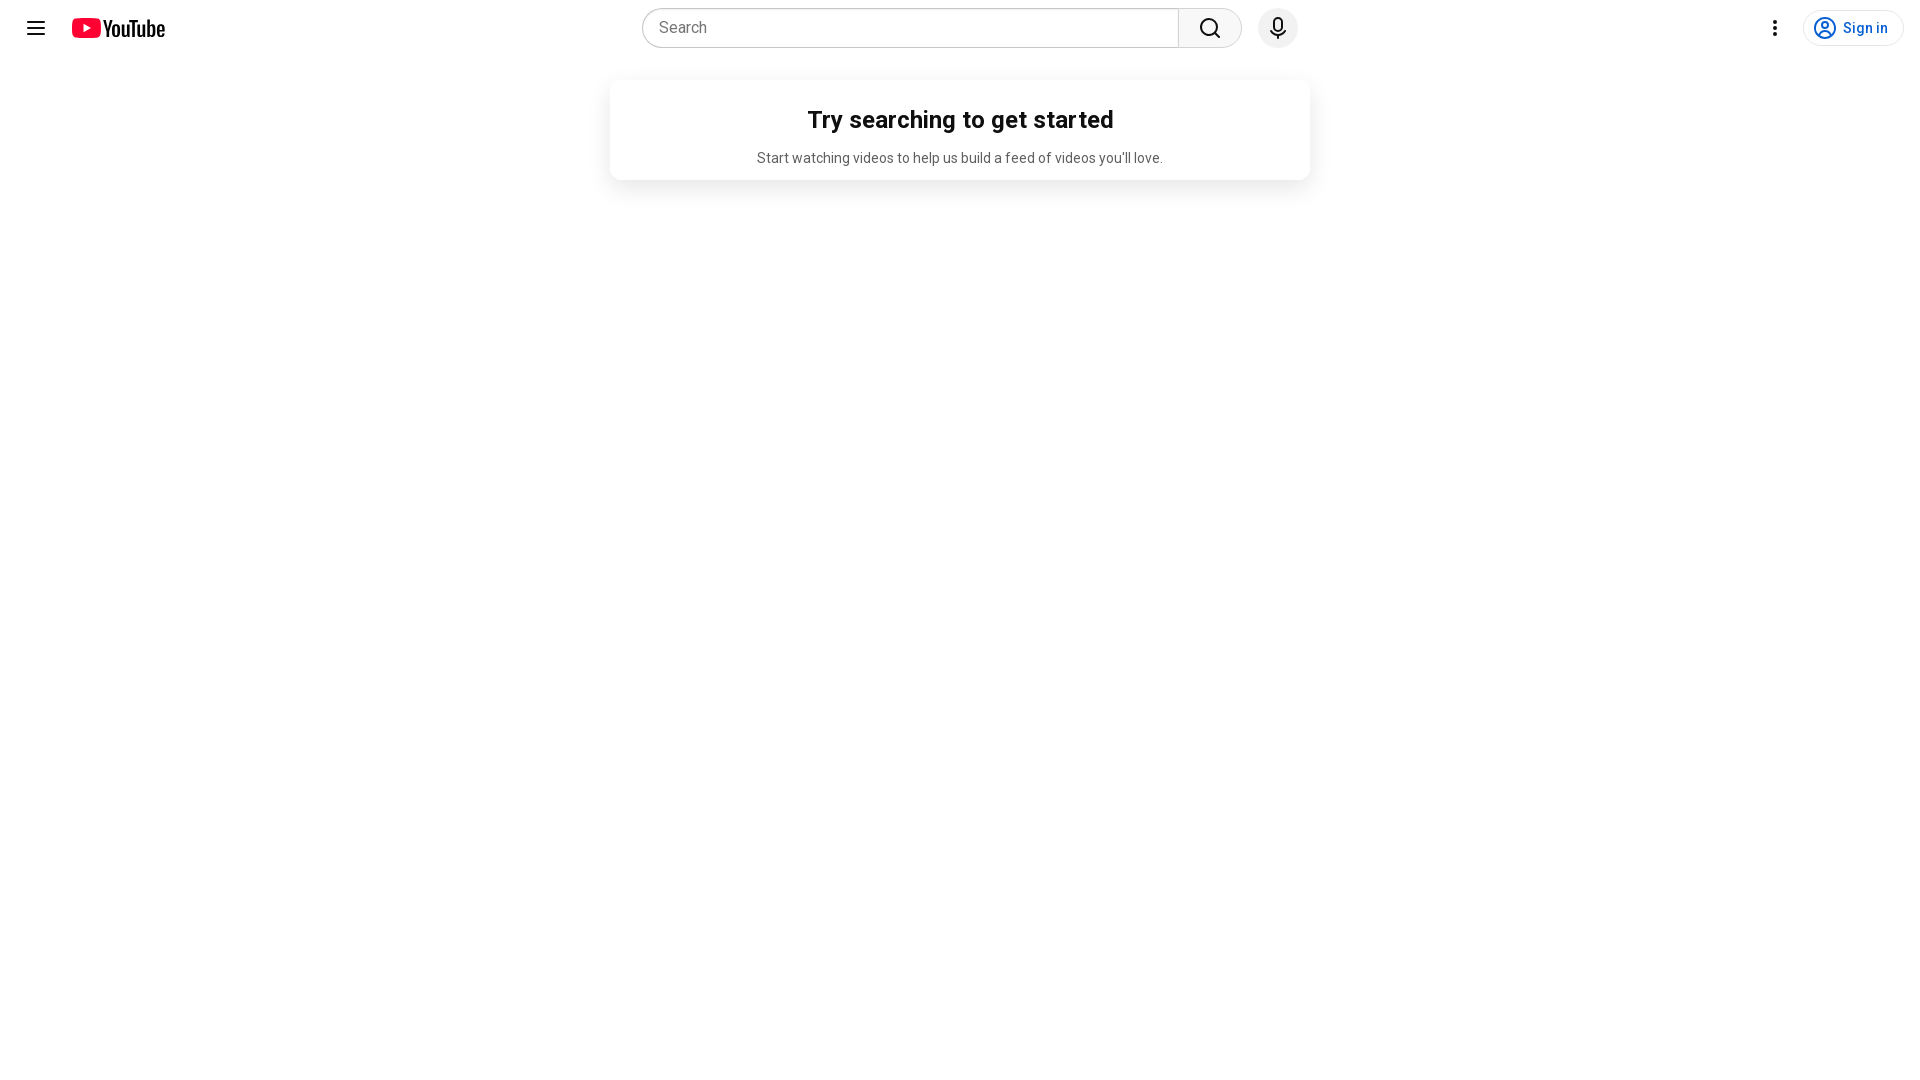

YouTube homepage loaded (domcontentloaded)
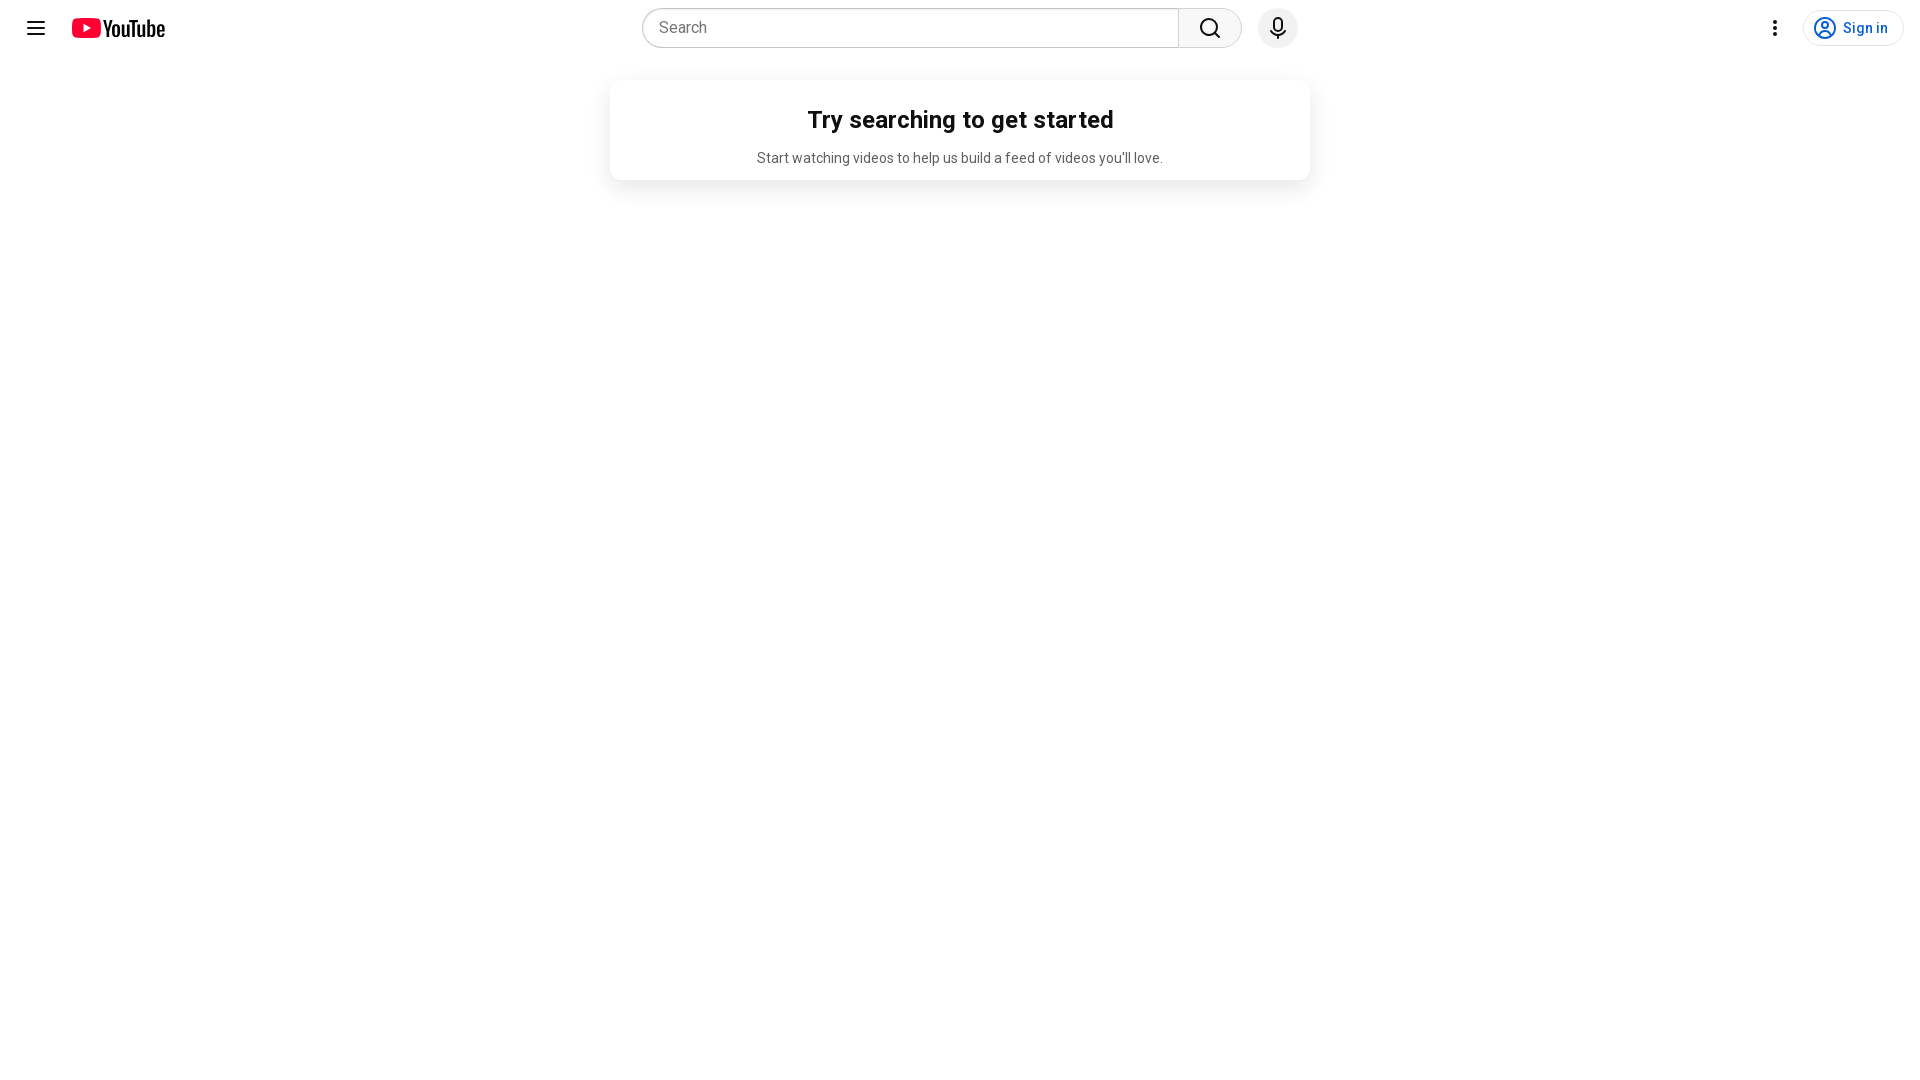

Scrolled down by 1400 pixels (iteration 1/5)
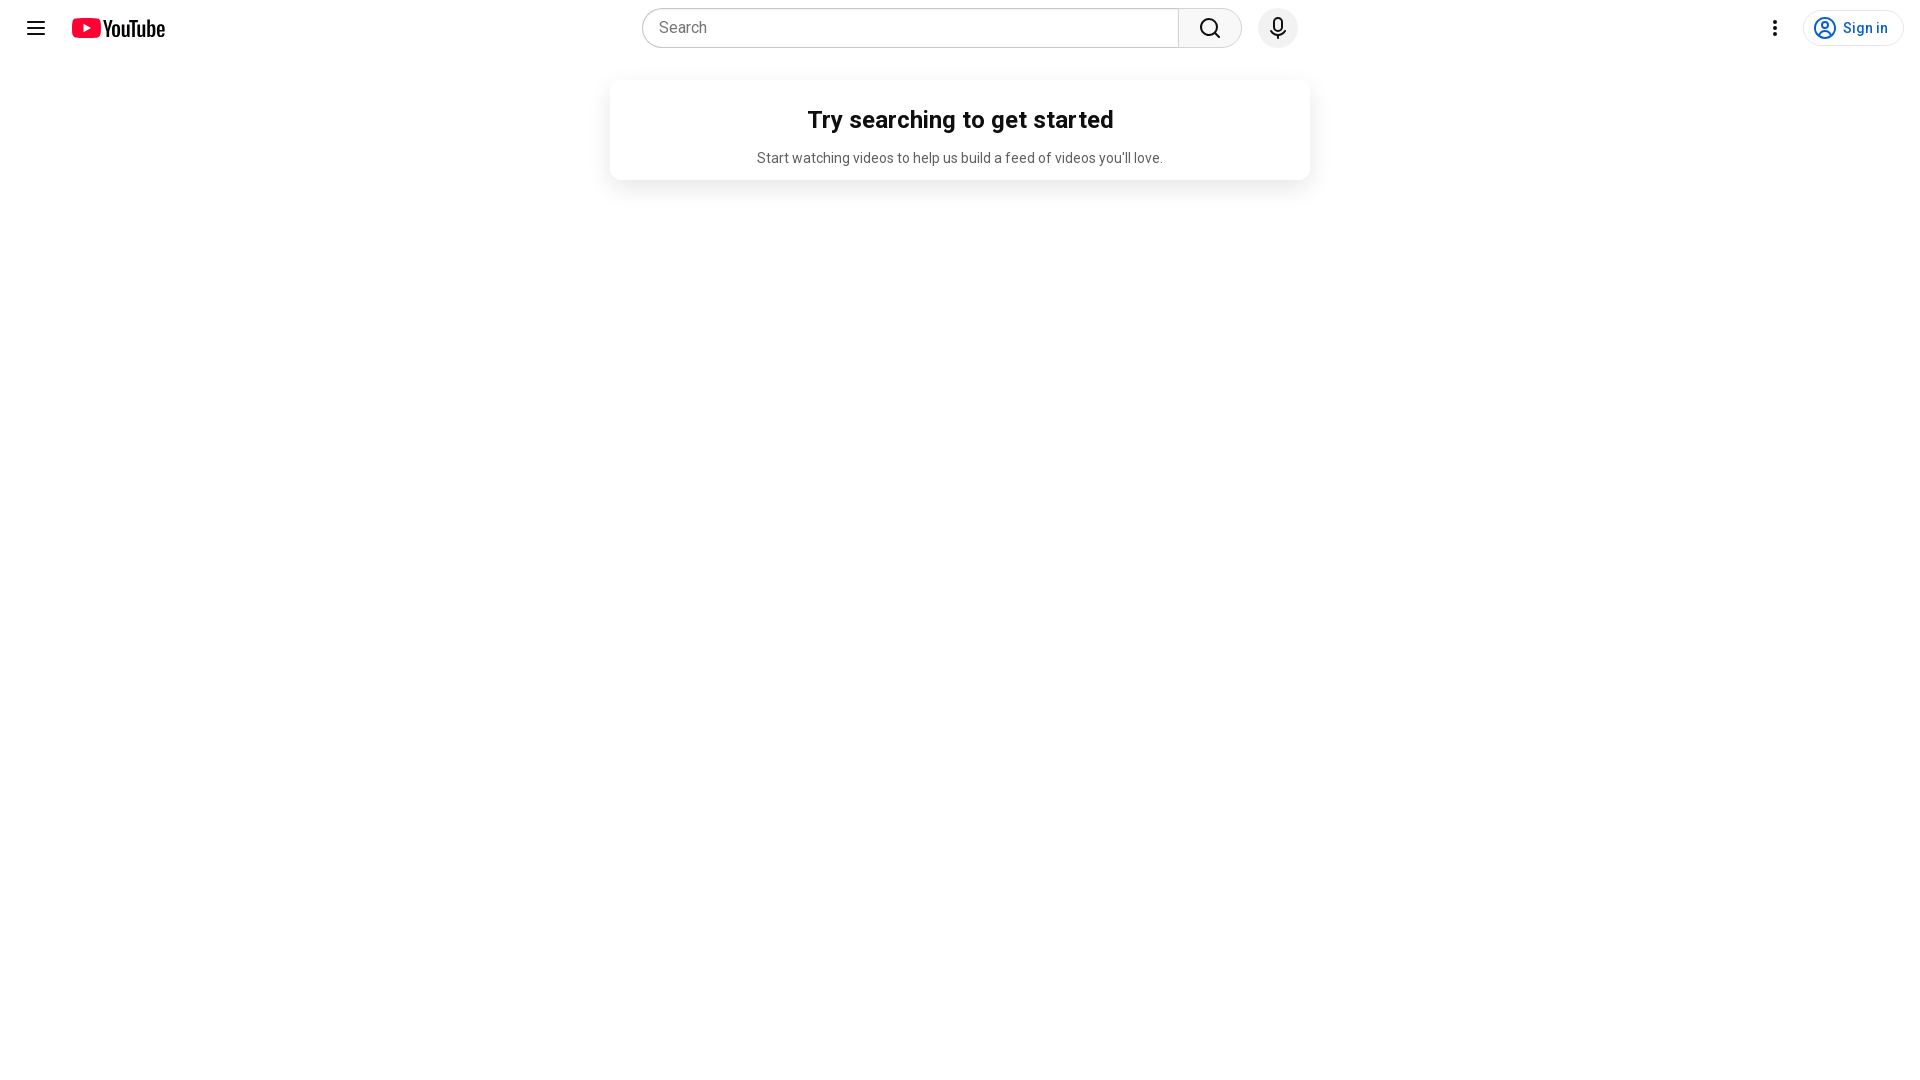

Waited 1000ms for content to load (iteration 1/5)
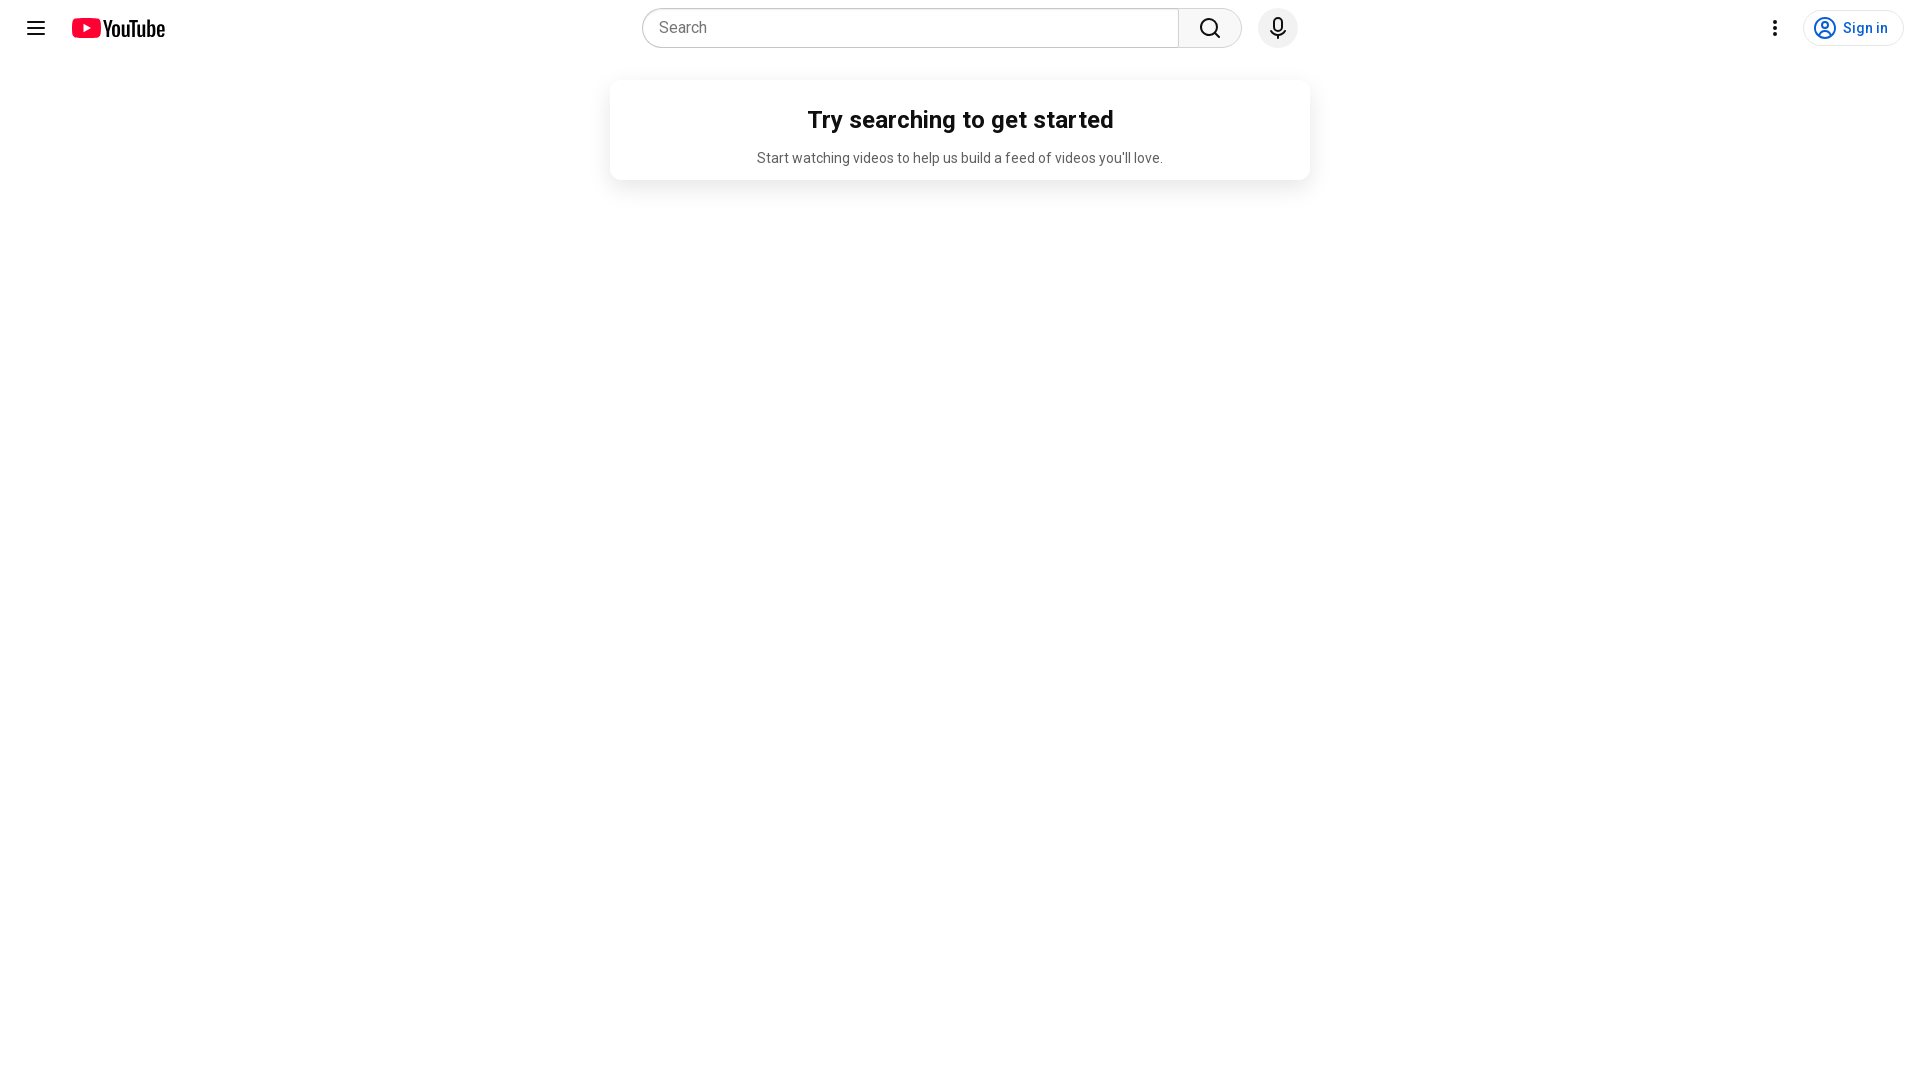

Scrolled down by 1400 pixels (iteration 2/5)
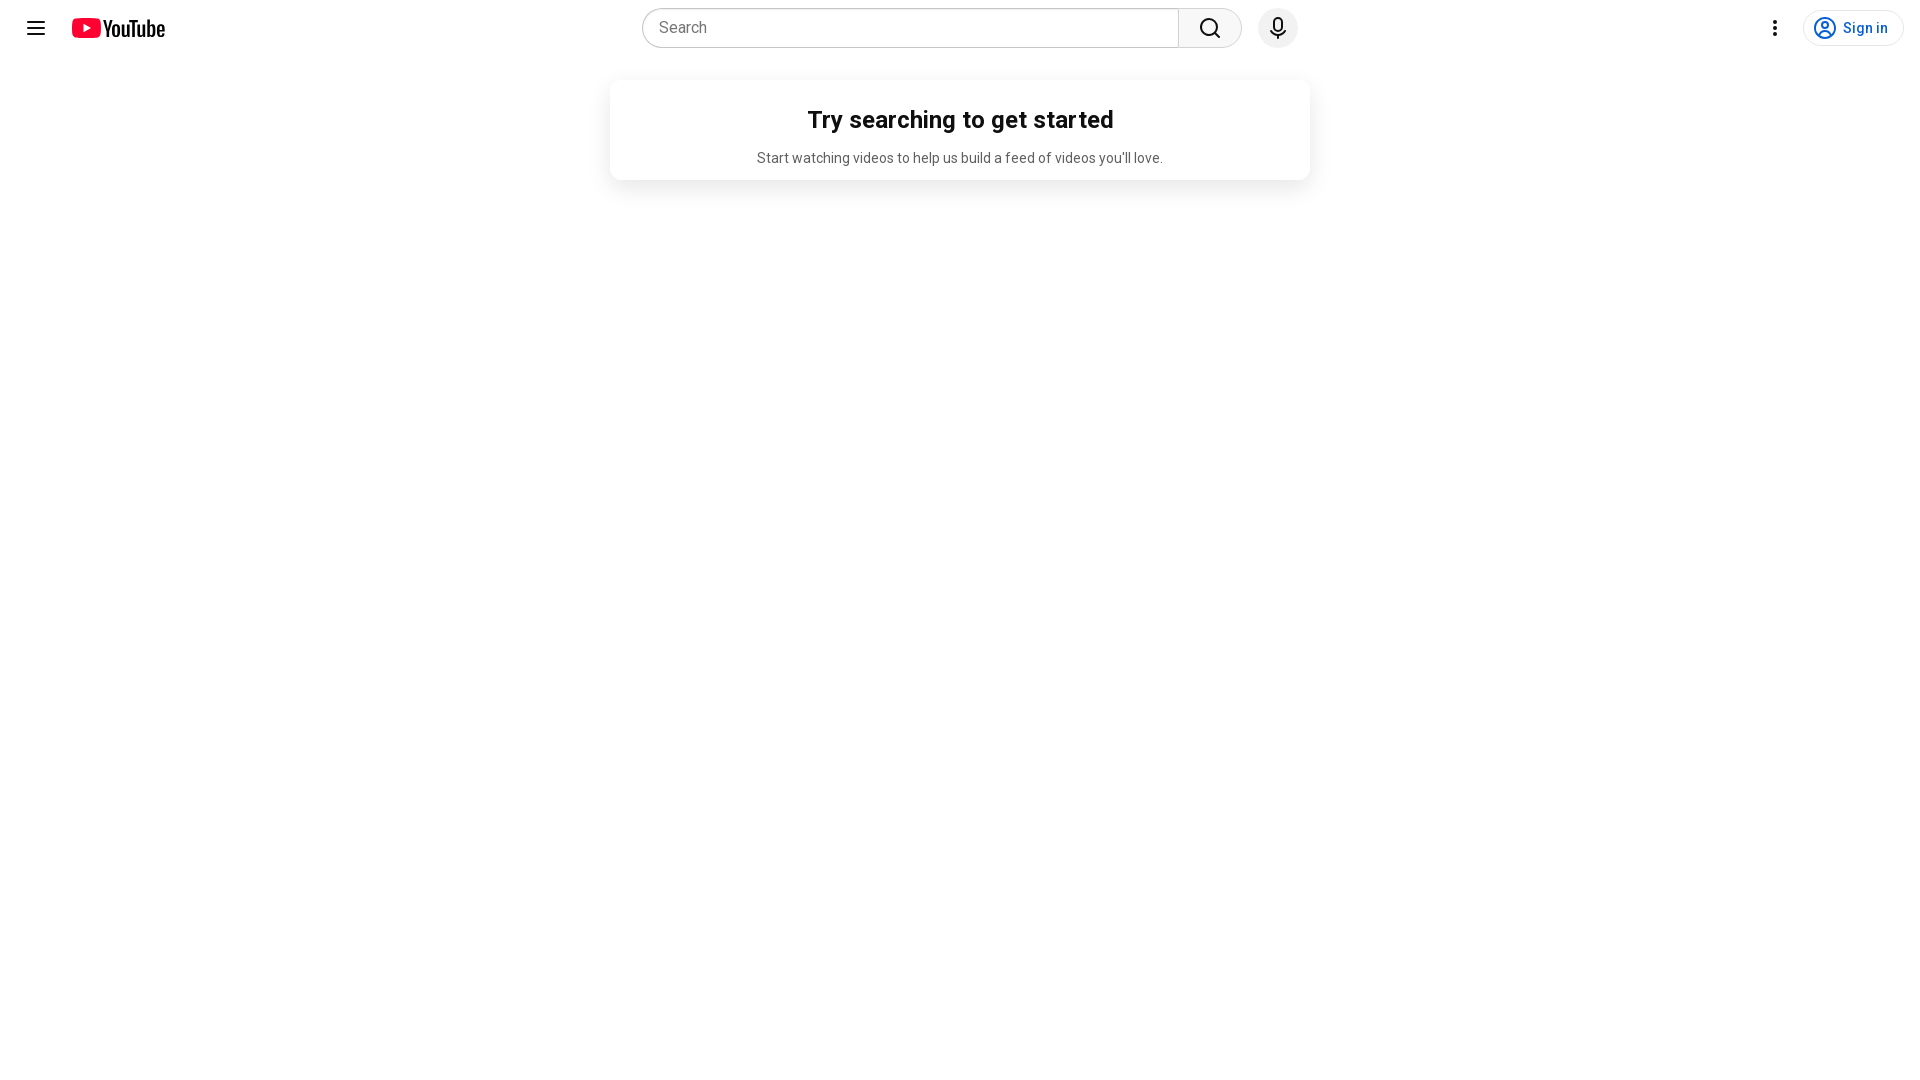

Waited 1000ms for content to load (iteration 2/5)
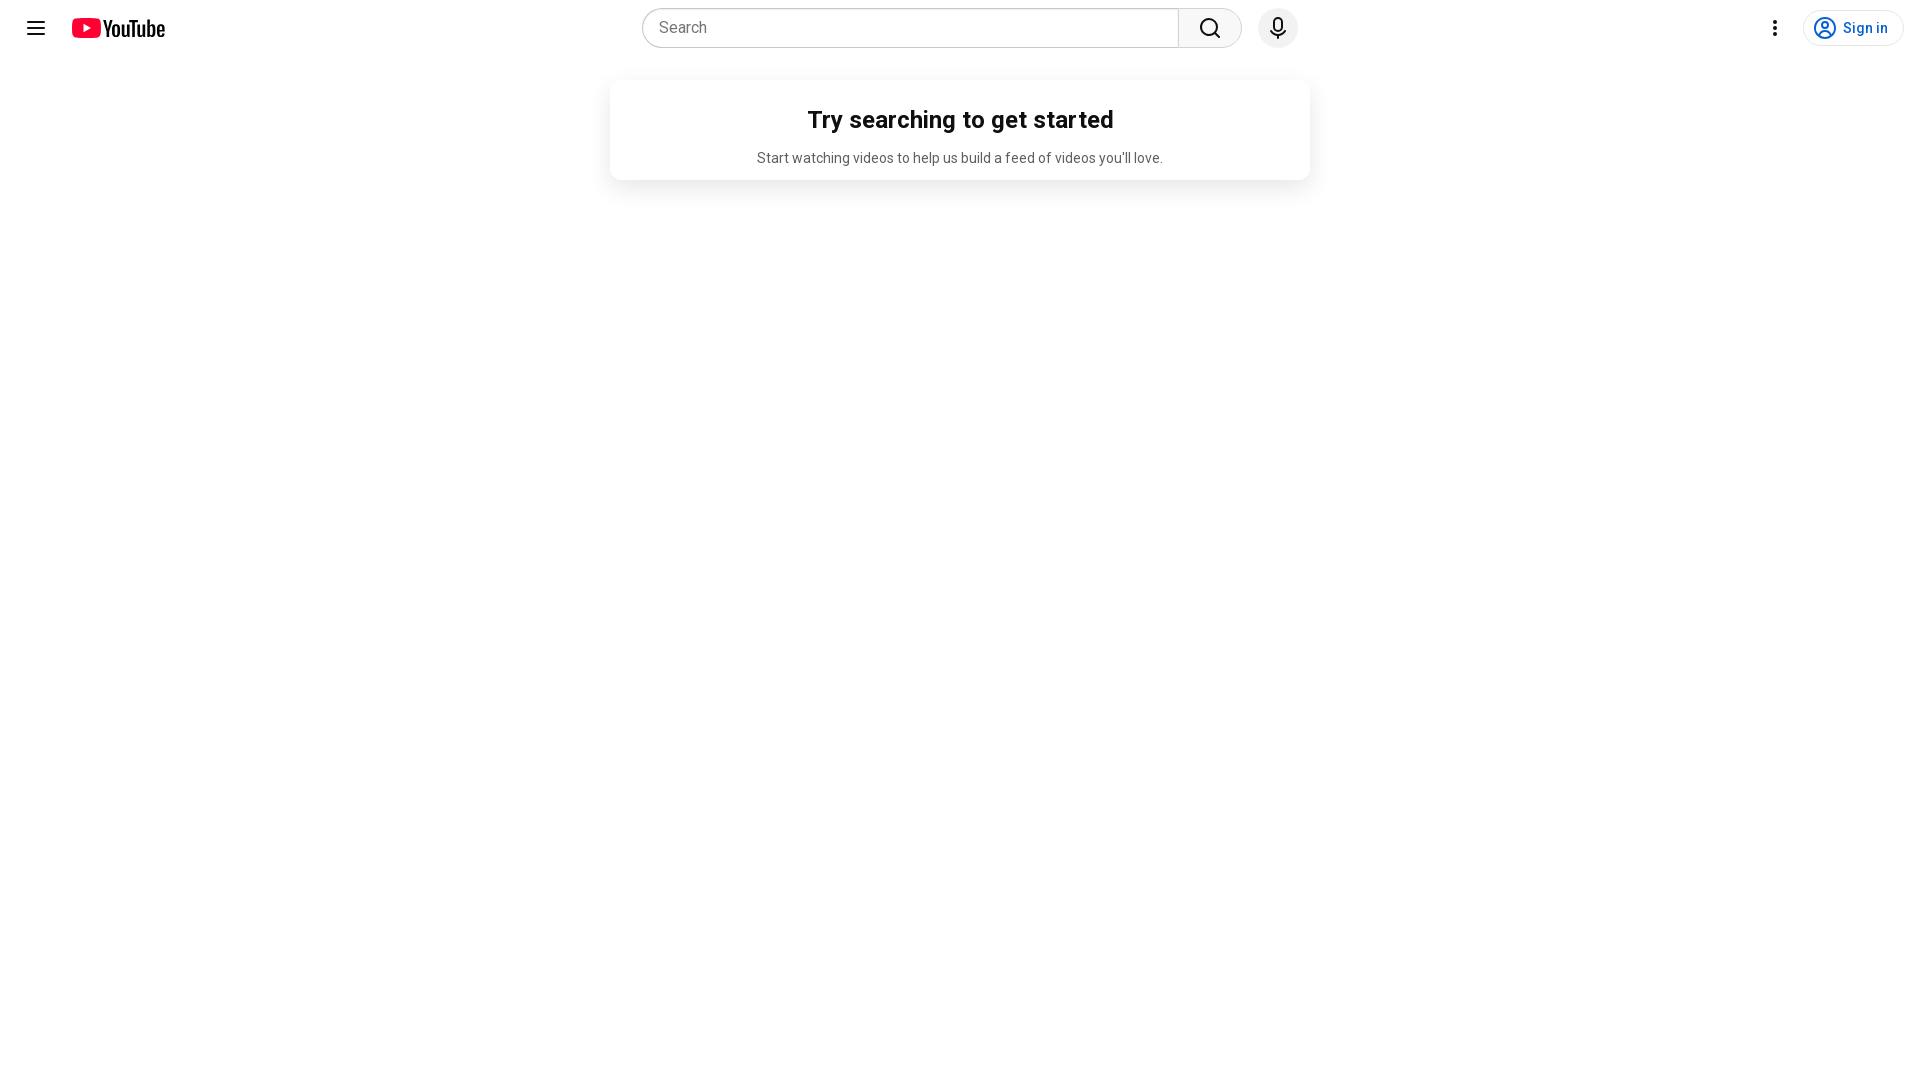

Scrolled down by 1400 pixels (iteration 3/5)
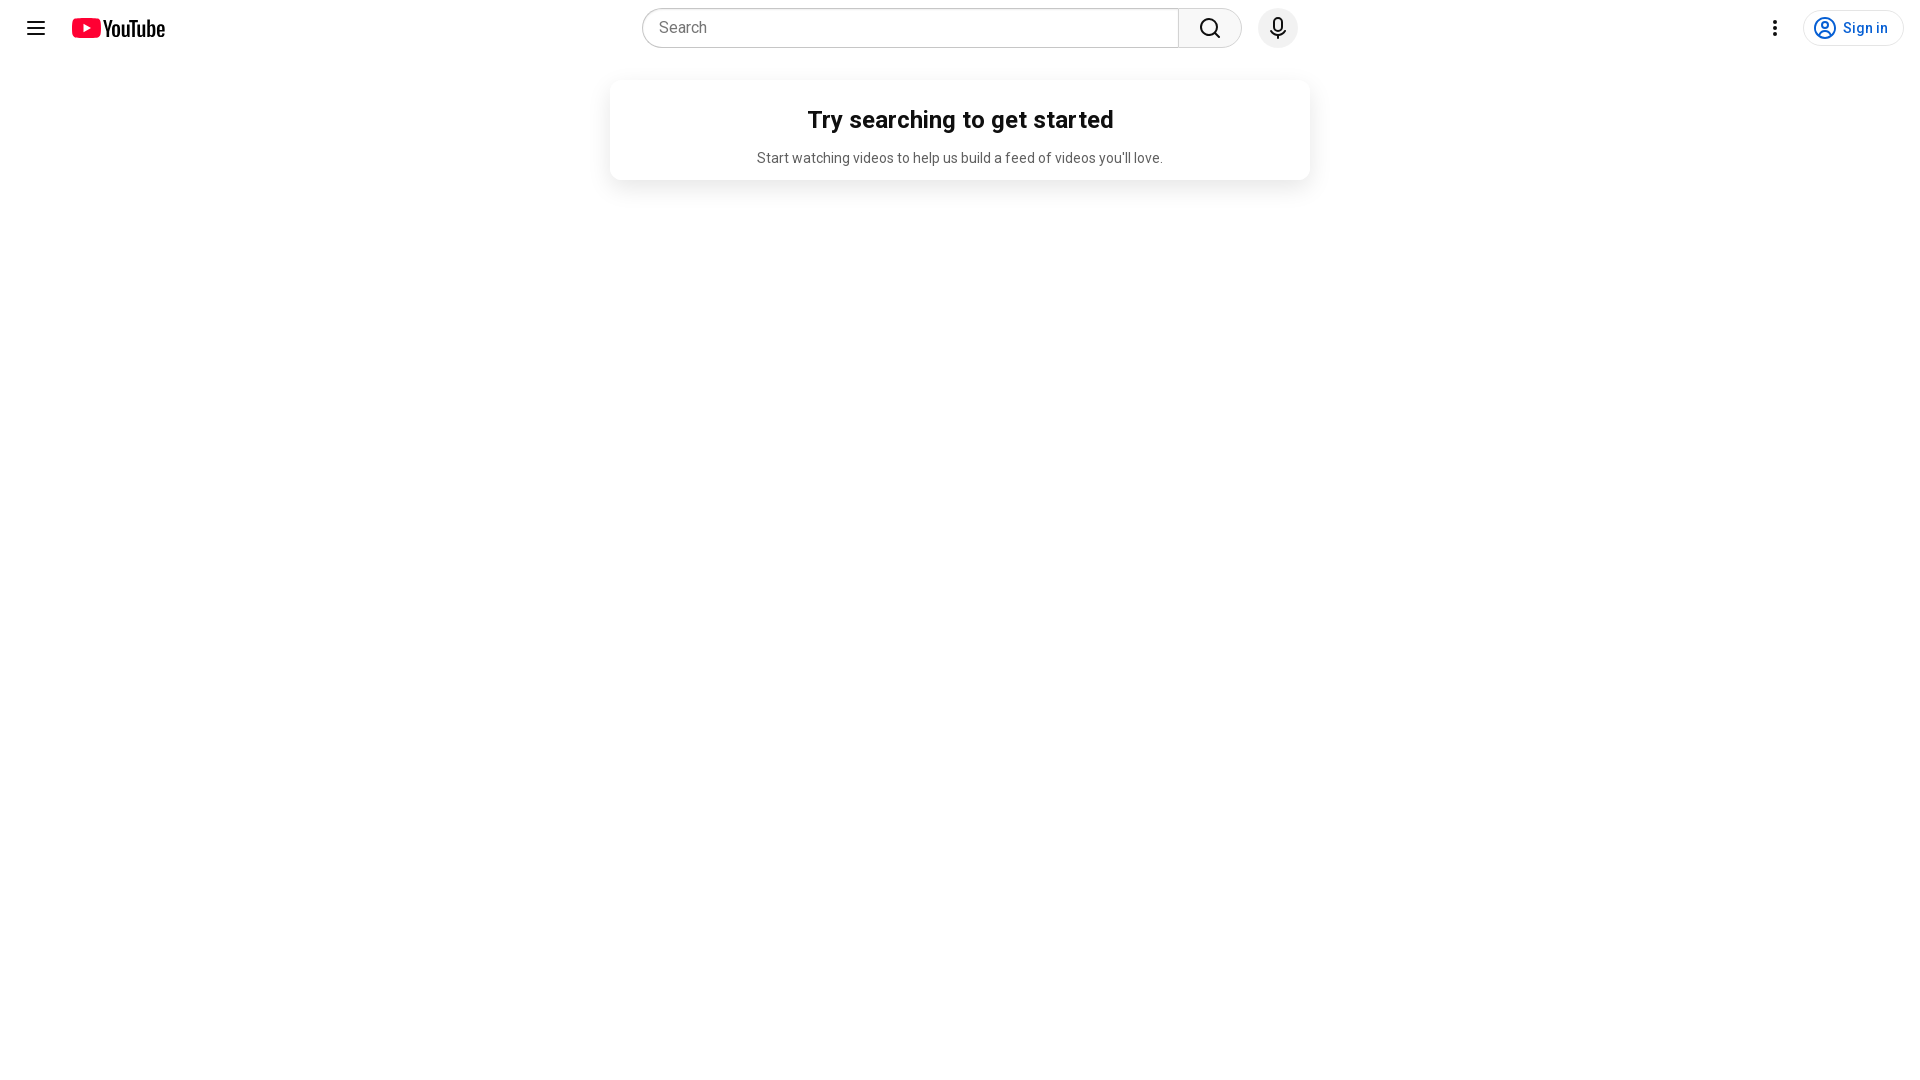

Waited 1000ms for content to load (iteration 3/5)
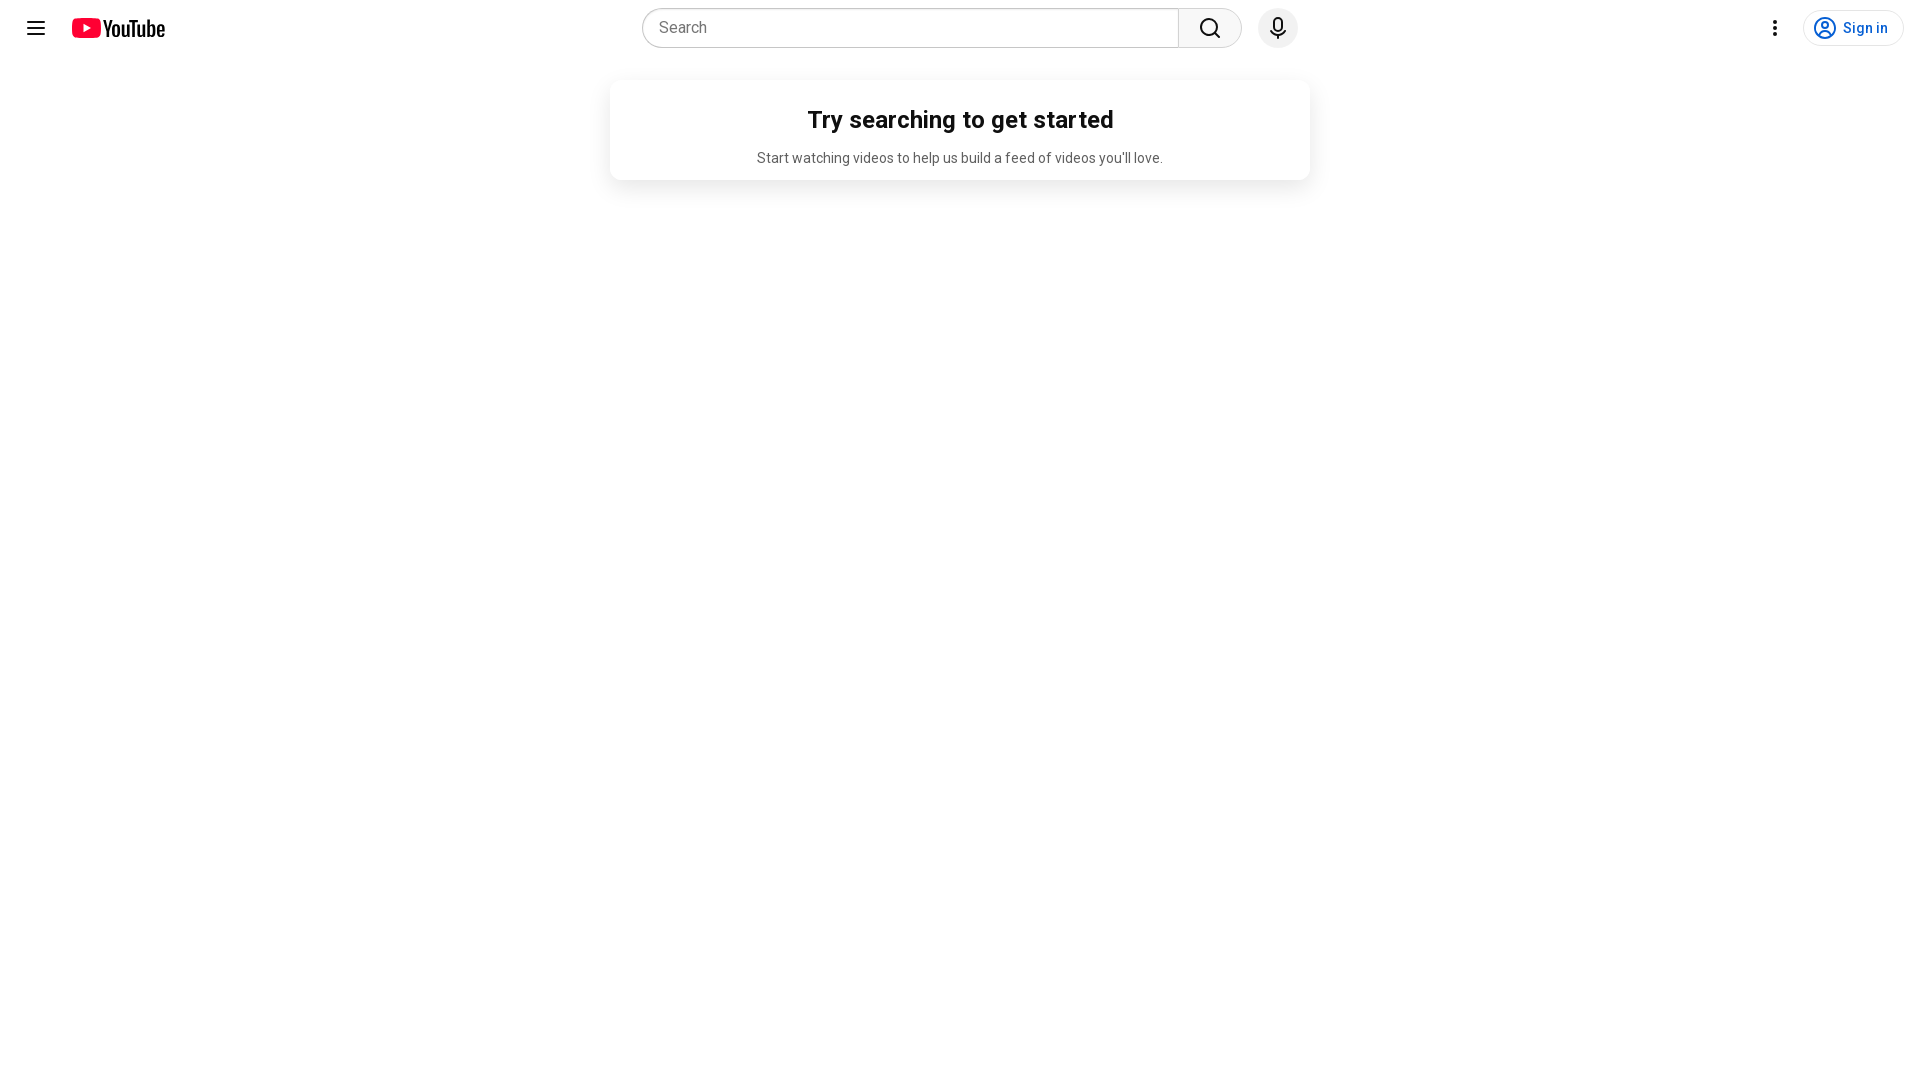

Scrolled down by 1400 pixels (iteration 4/5)
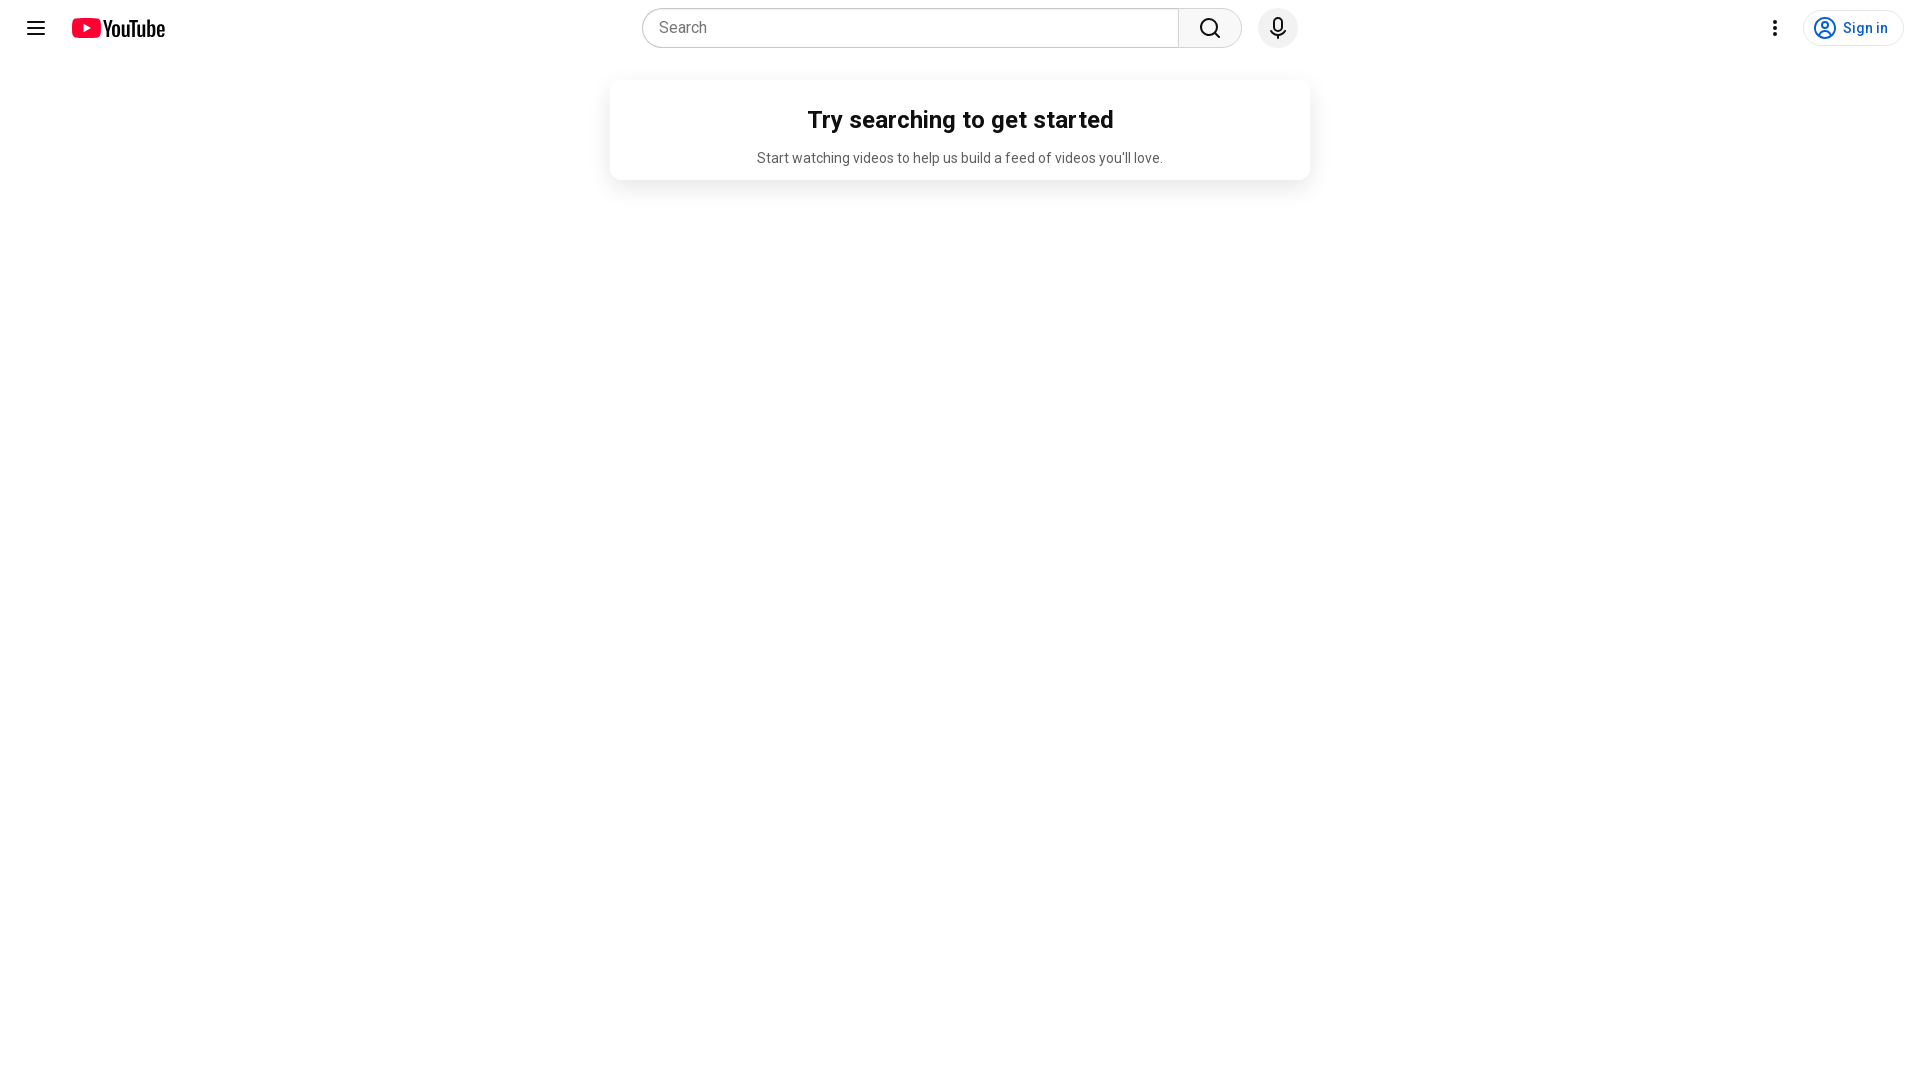

Waited 1000ms for content to load (iteration 4/5)
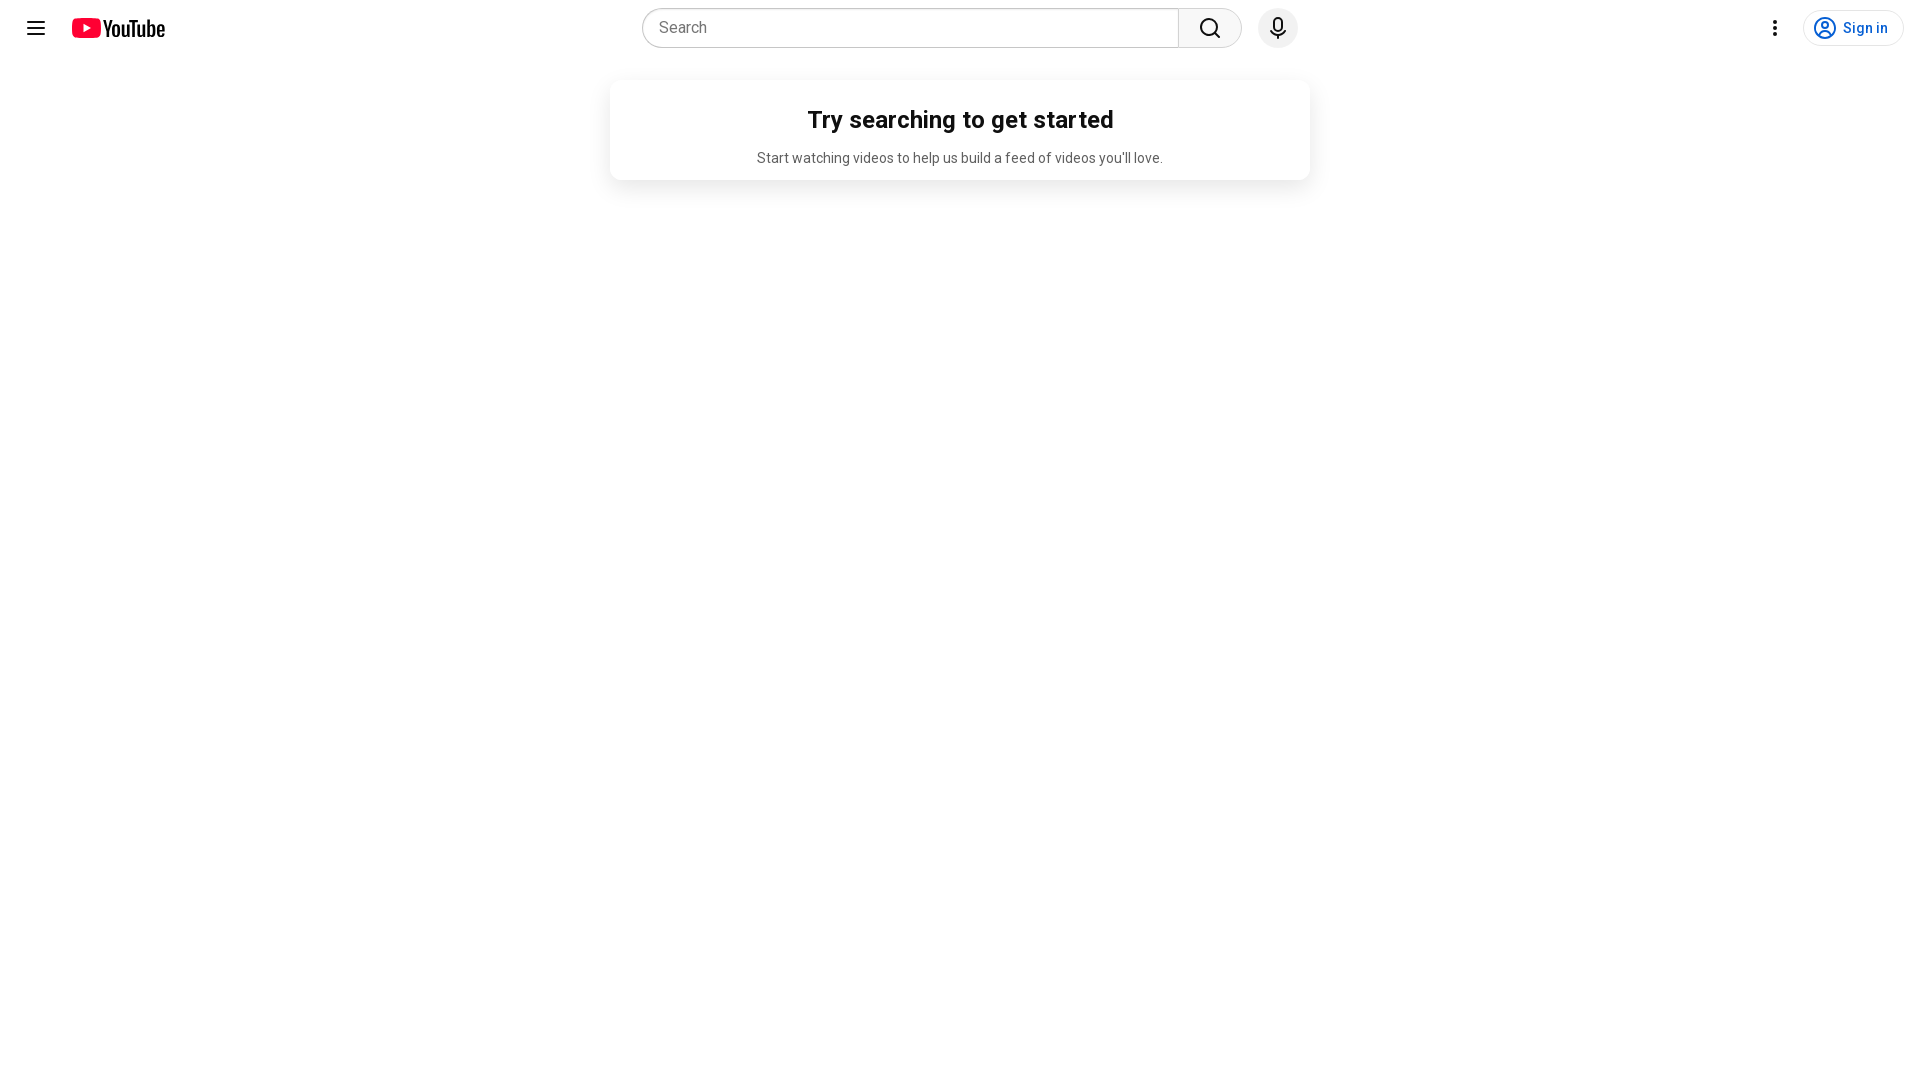

Scrolled down by 1400 pixels (iteration 5/5)
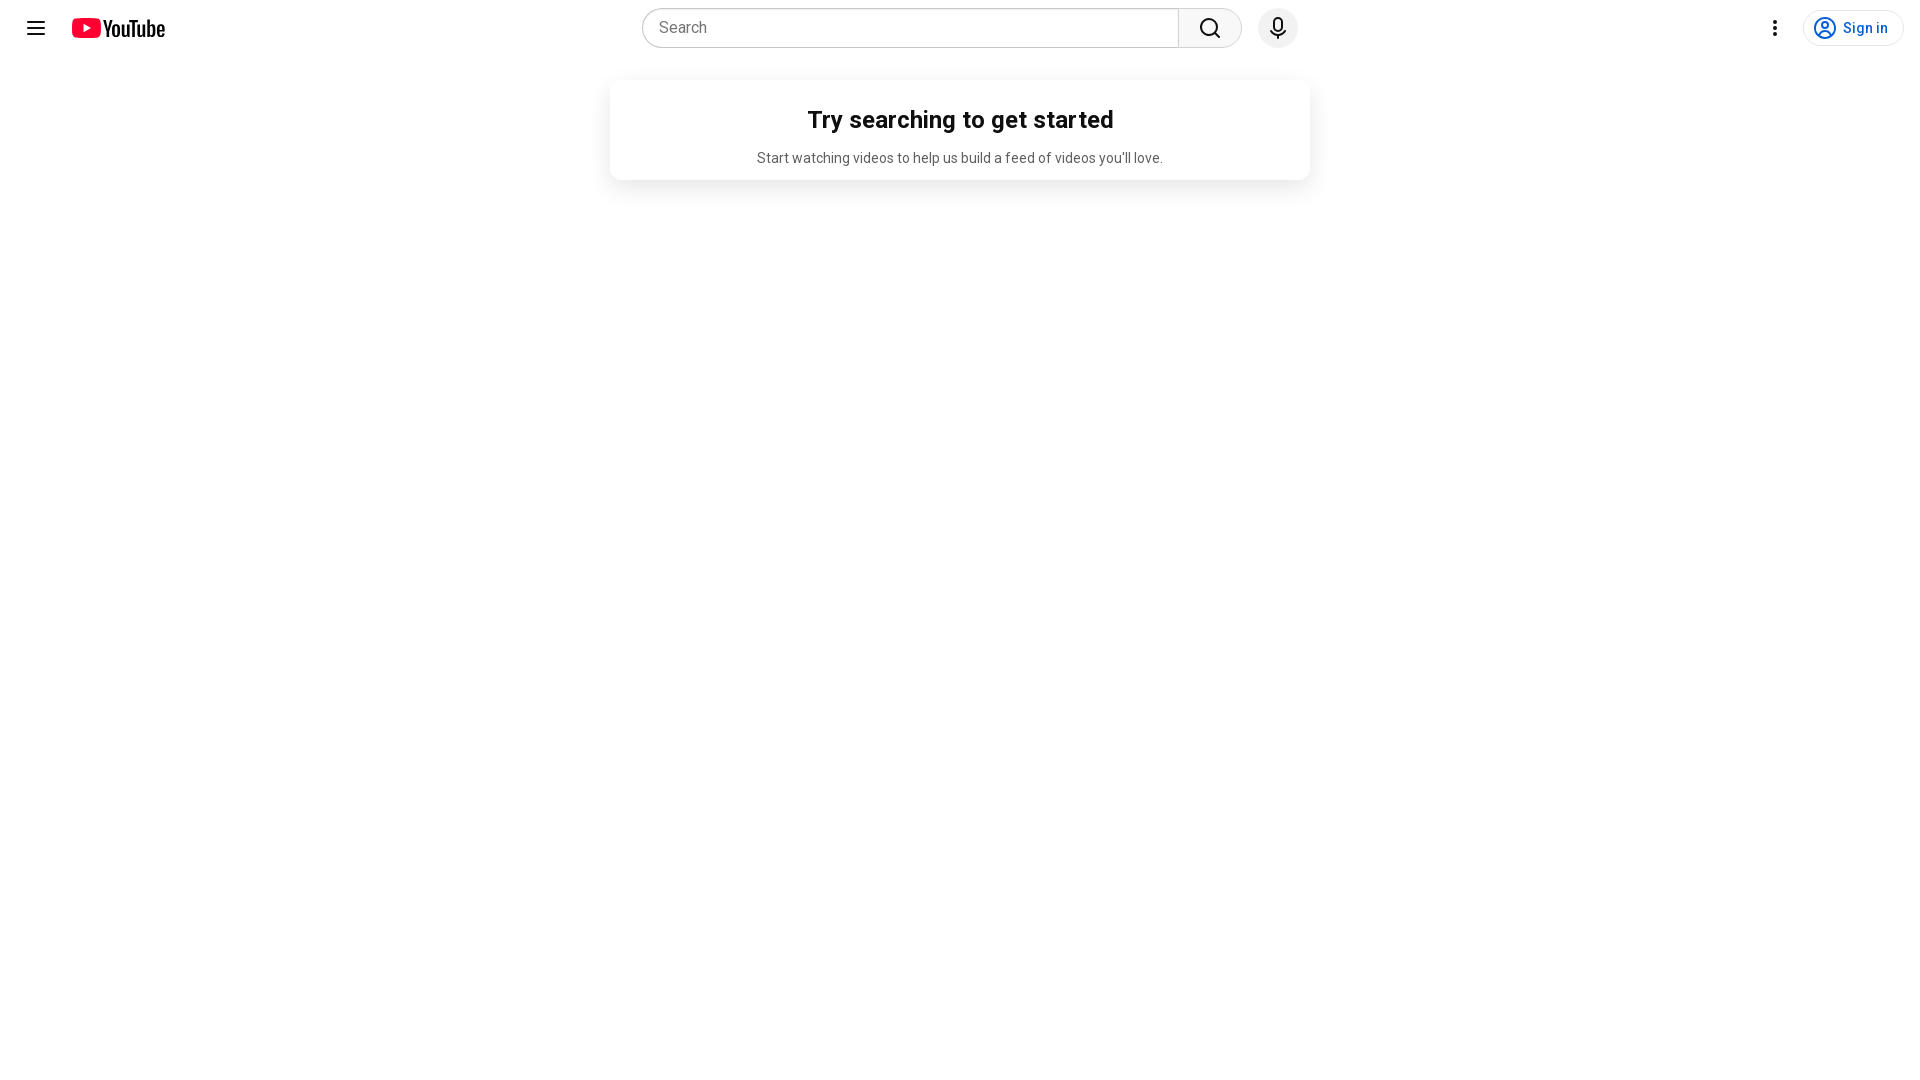

Waited 1000ms for content to load (iteration 5/5)
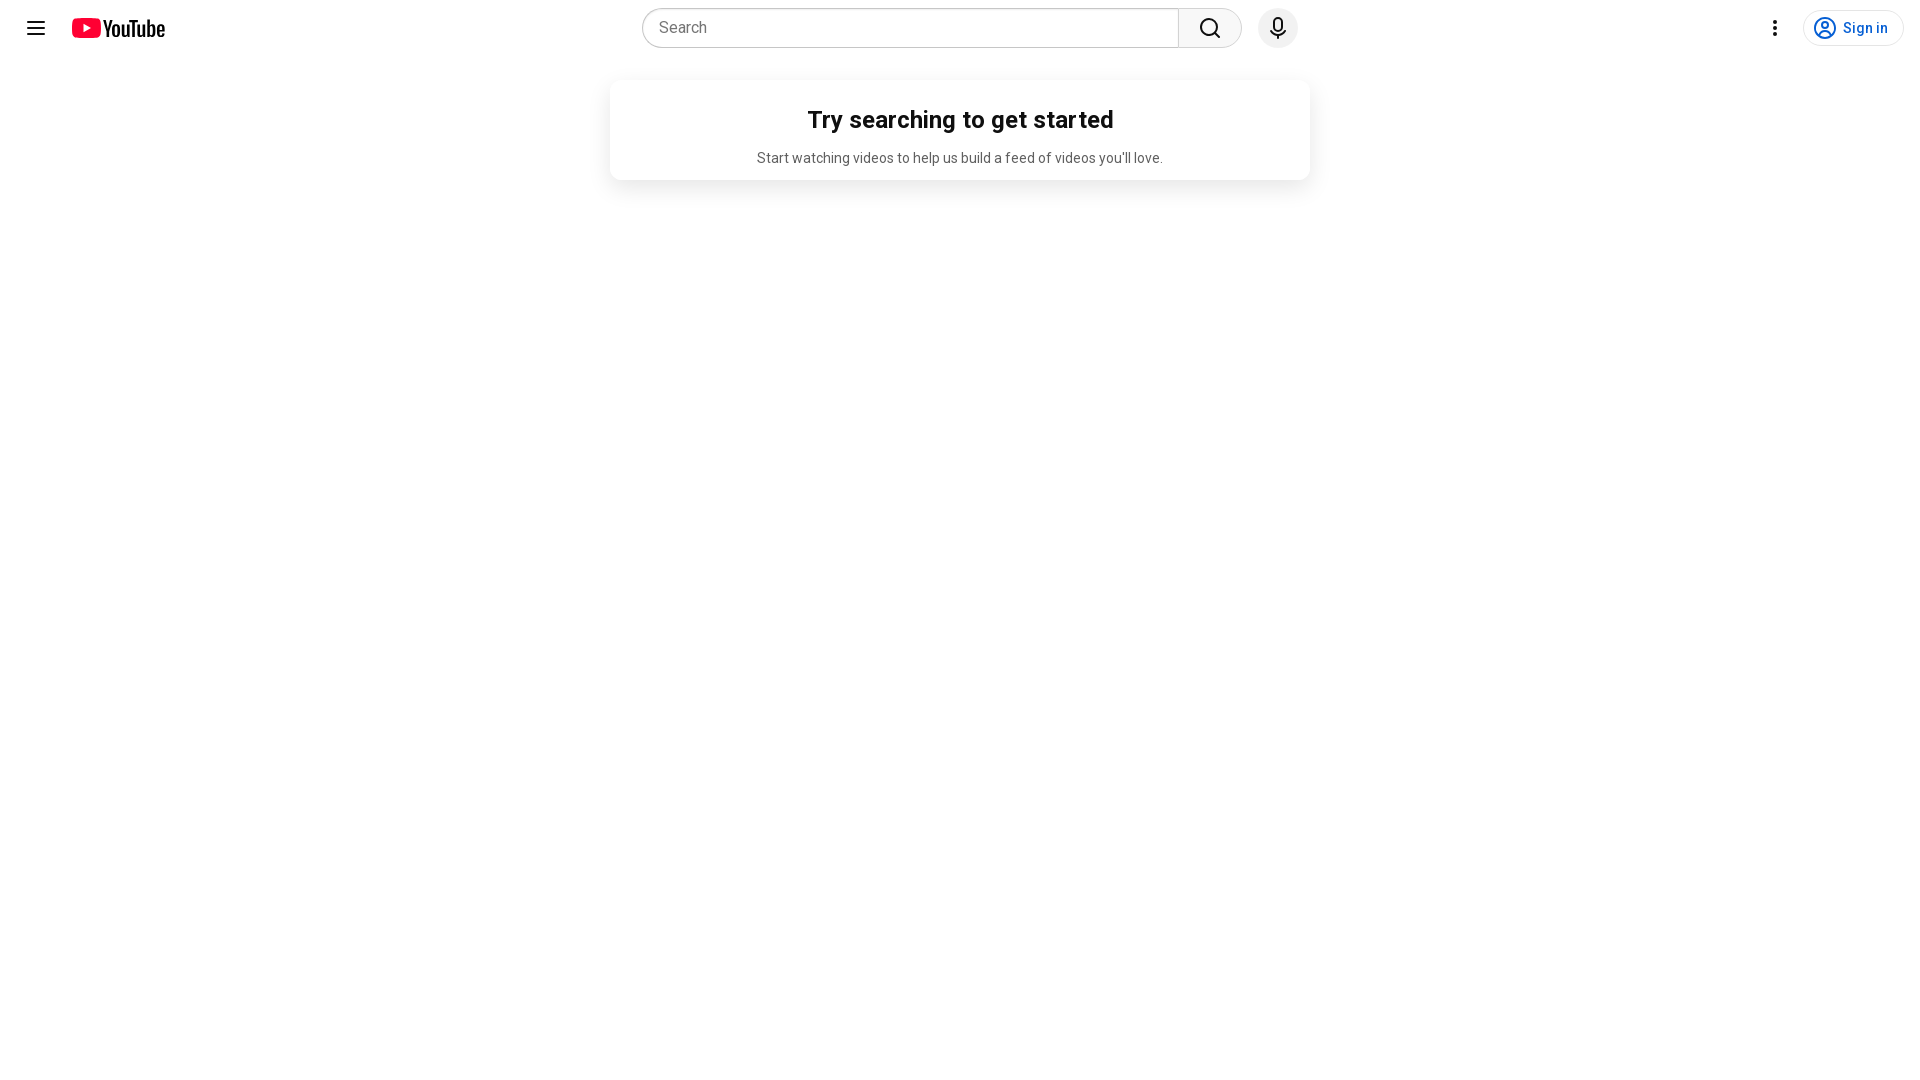

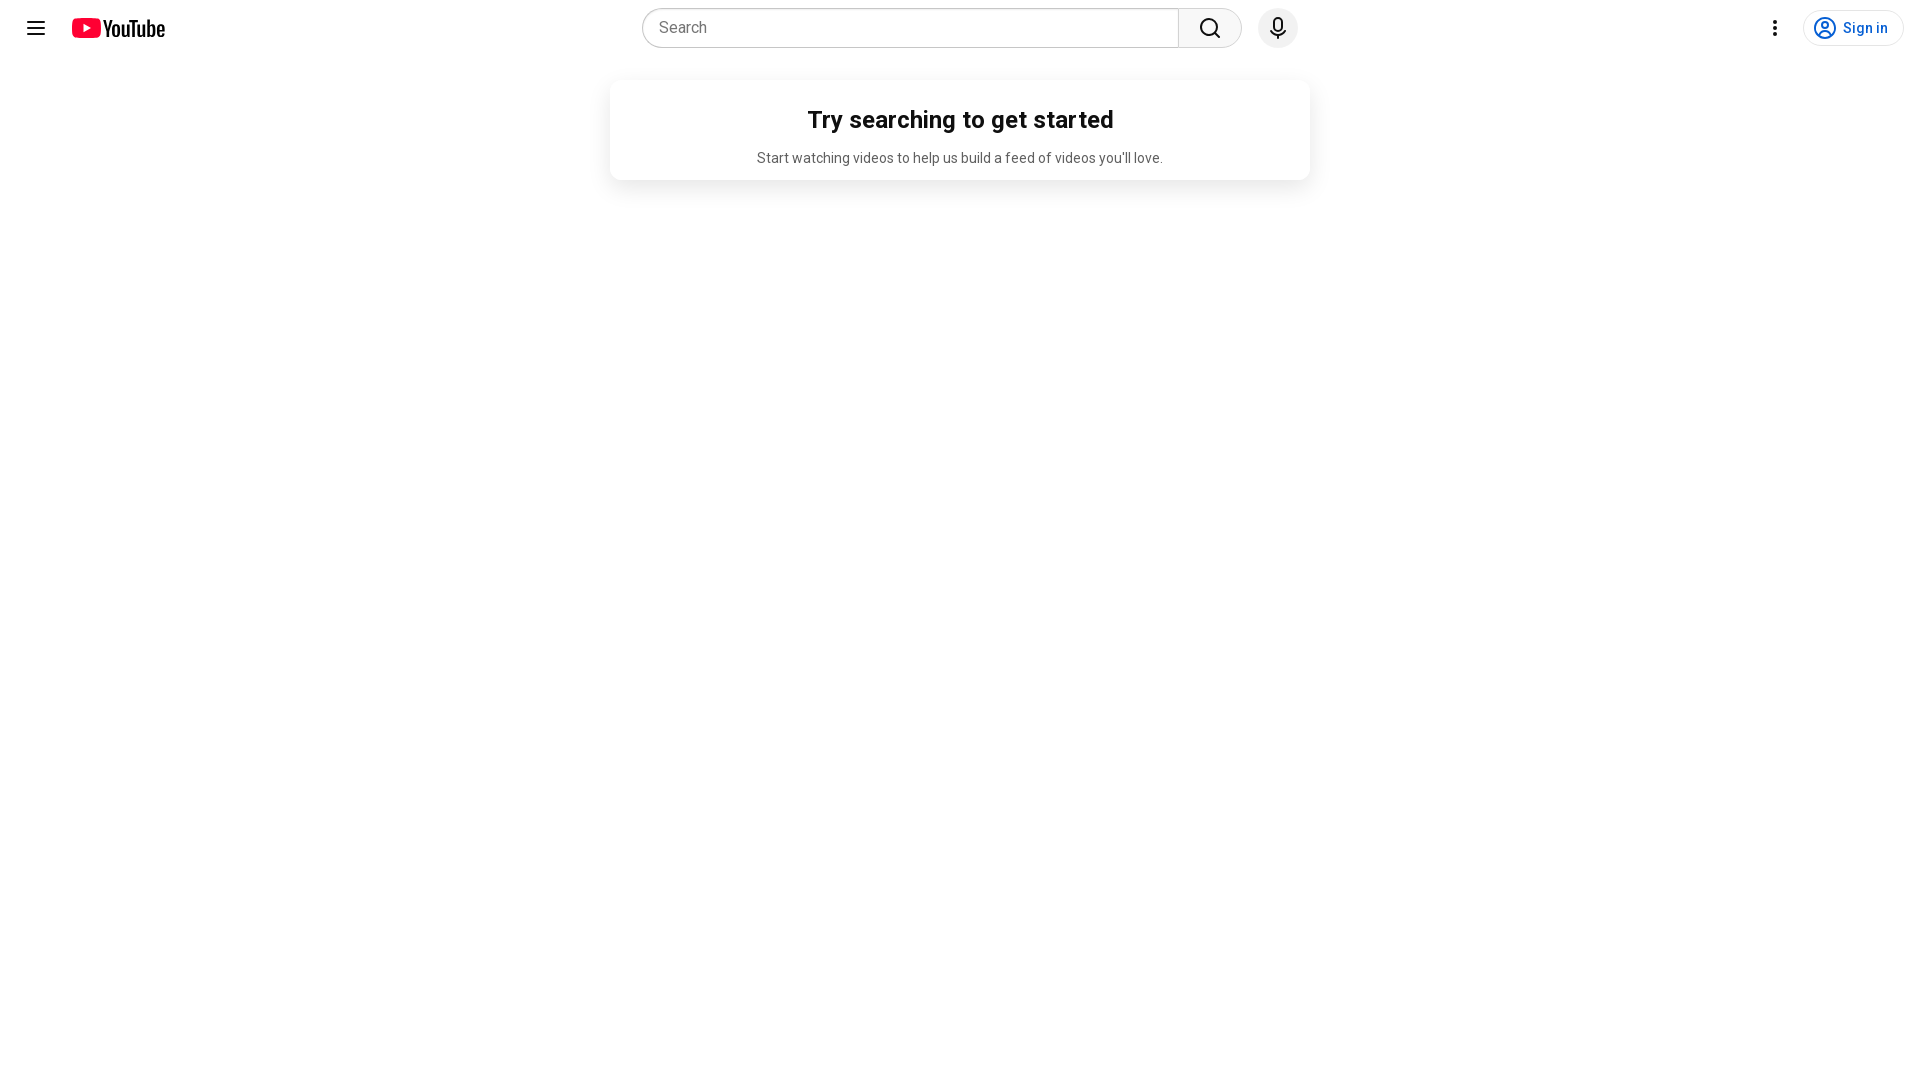